Navigates to the women's section of the Trendyol website

Starting URL: https://www.trendyol.com/

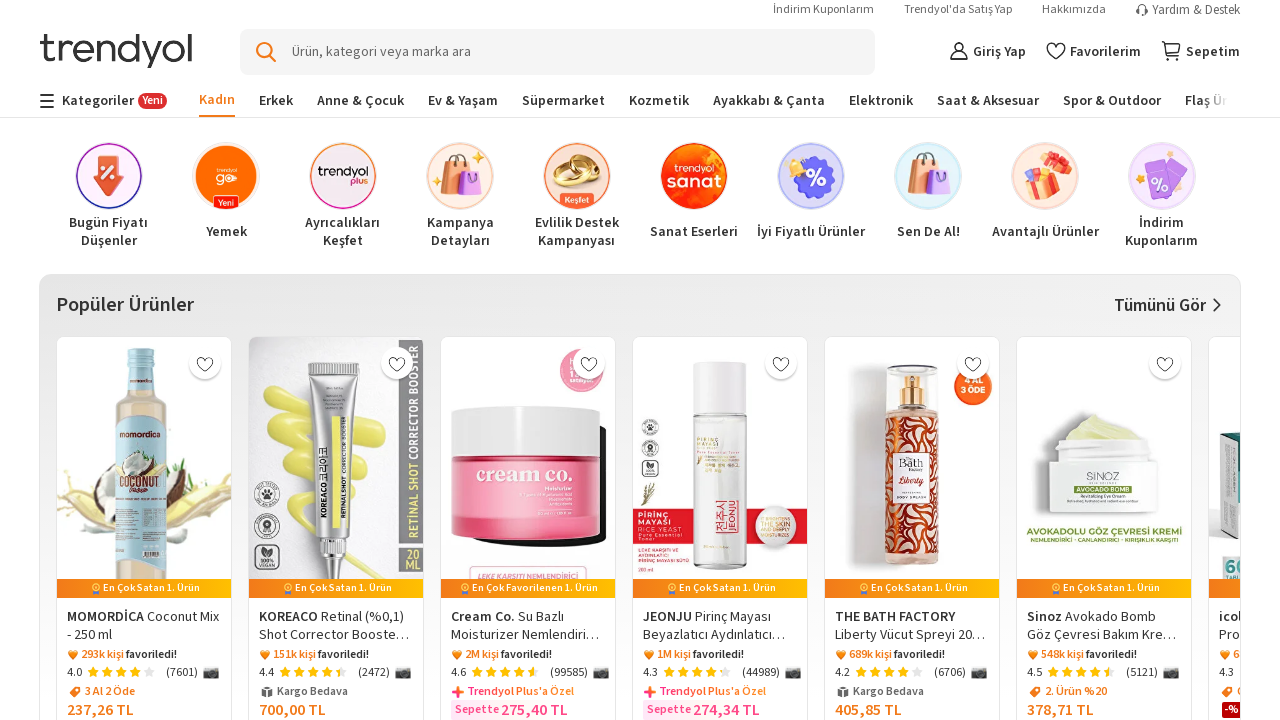

Navigated to Trendyol homepage
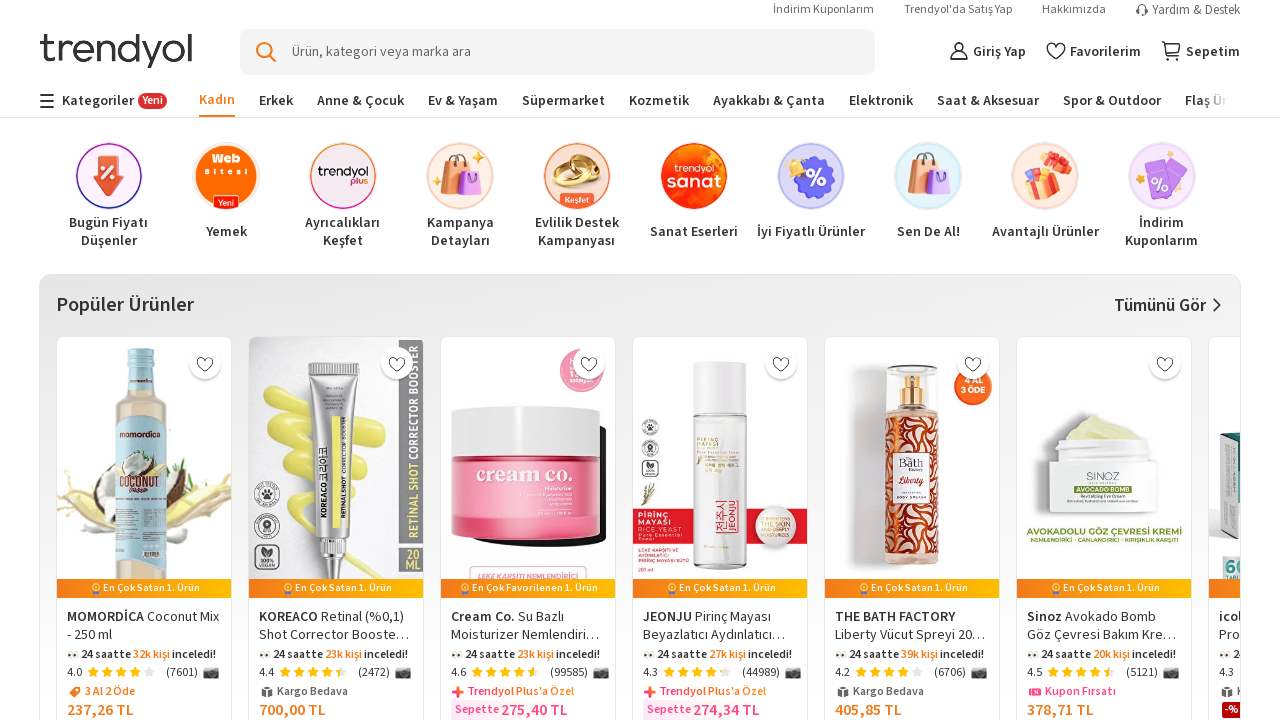

Clicked on women's section link at (217, 100) on a[href='/butik/liste/1/kadin']
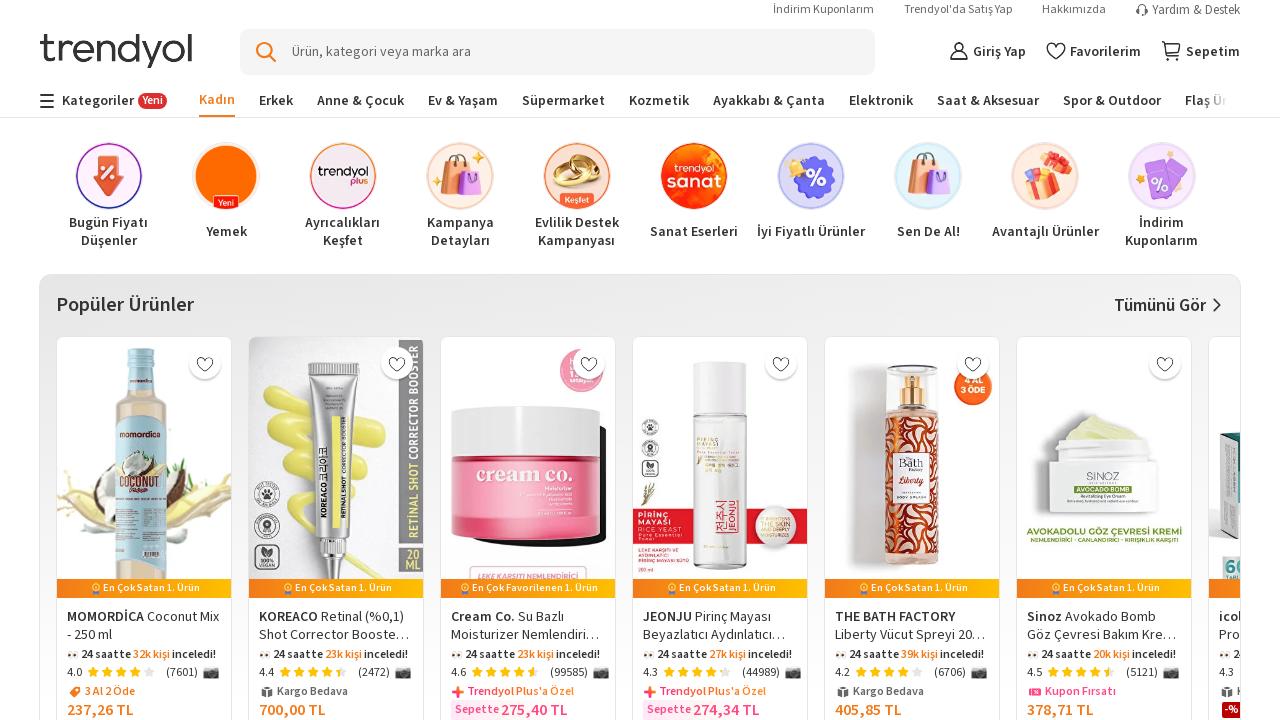

Women's section page loaded
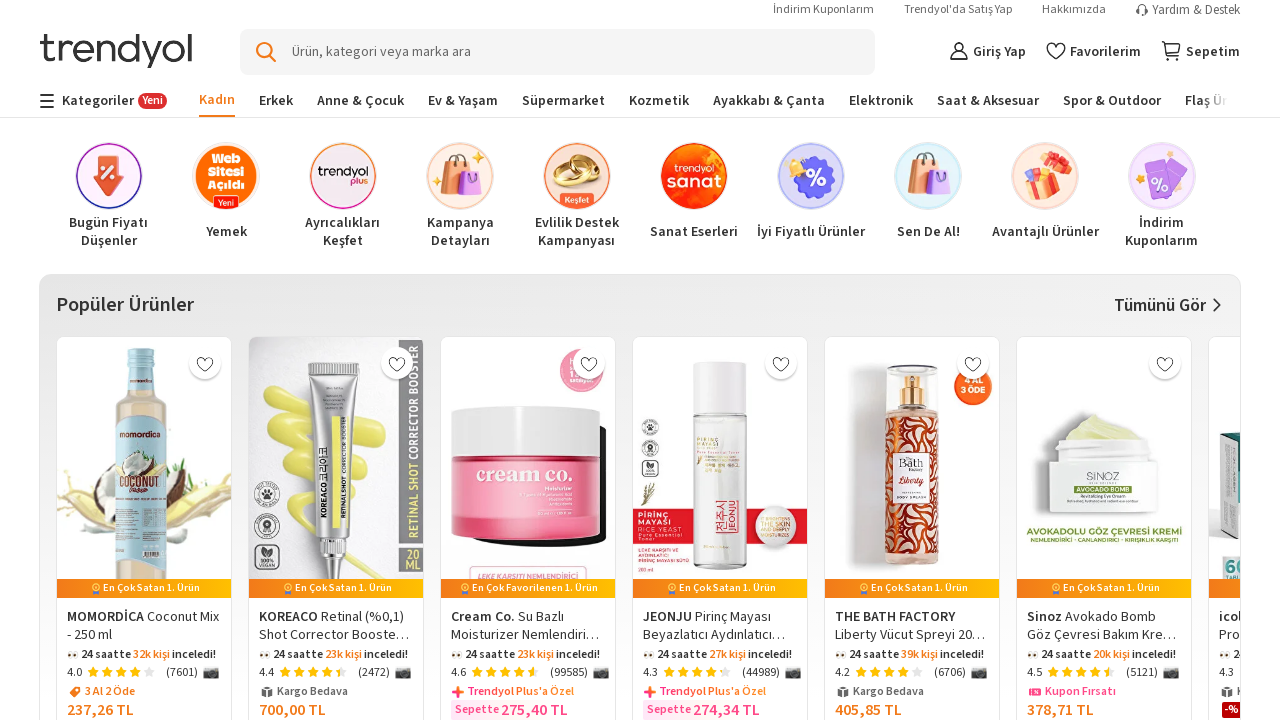

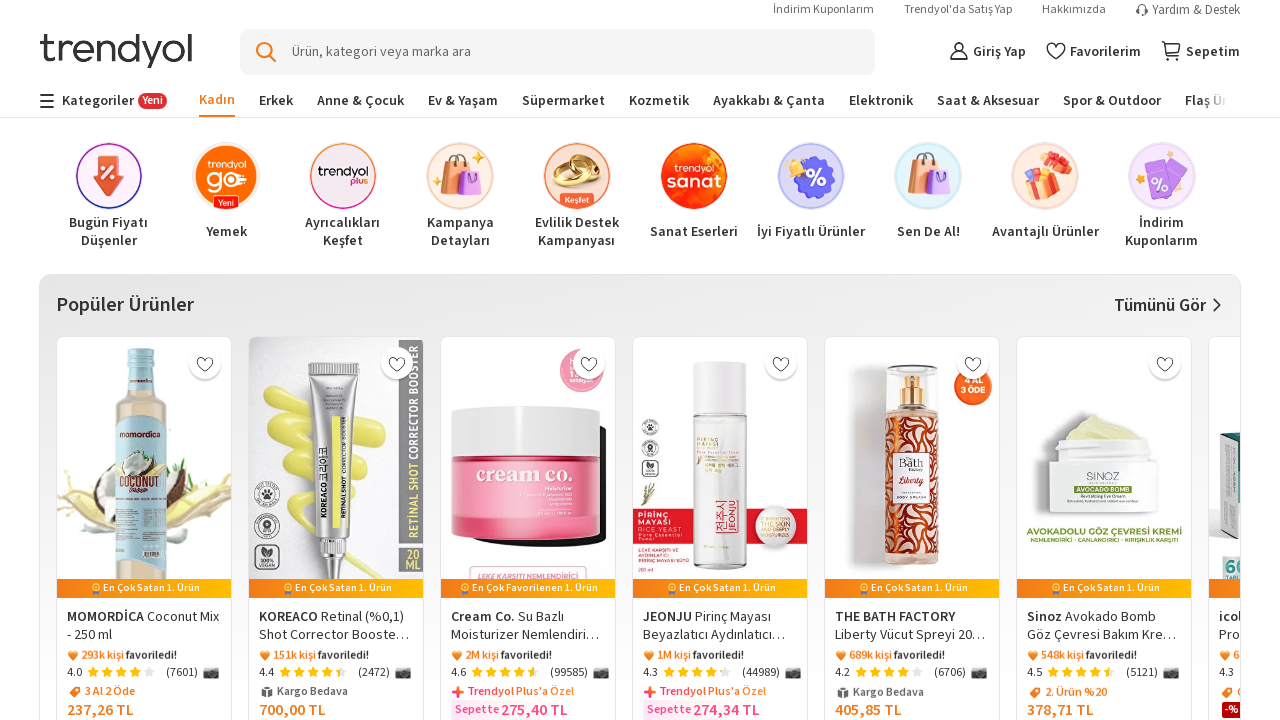